Tests that new todo items are appended to the bottom of the list by creating 3 items and verifying the count

Starting URL: https://demo.playwright.dev/todomvc

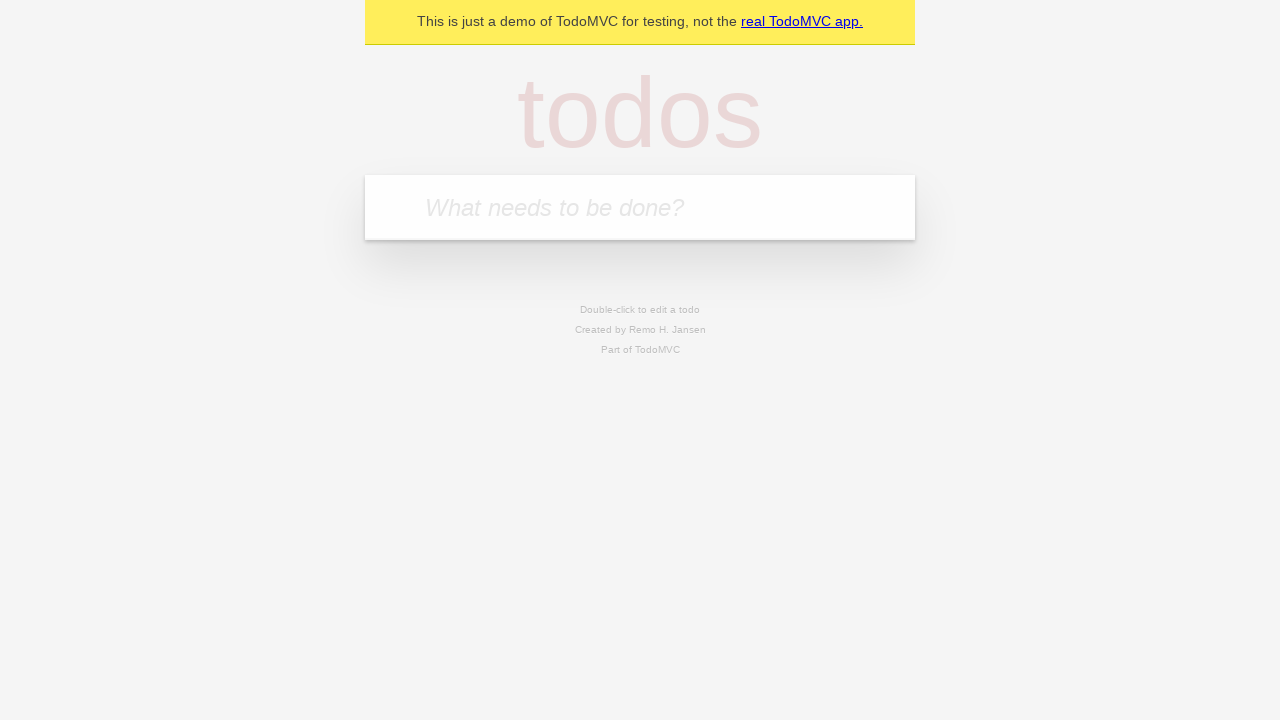

Filled todo input with 'buy some cheese' on internal:attr=[placeholder="What needs to be done?"i]
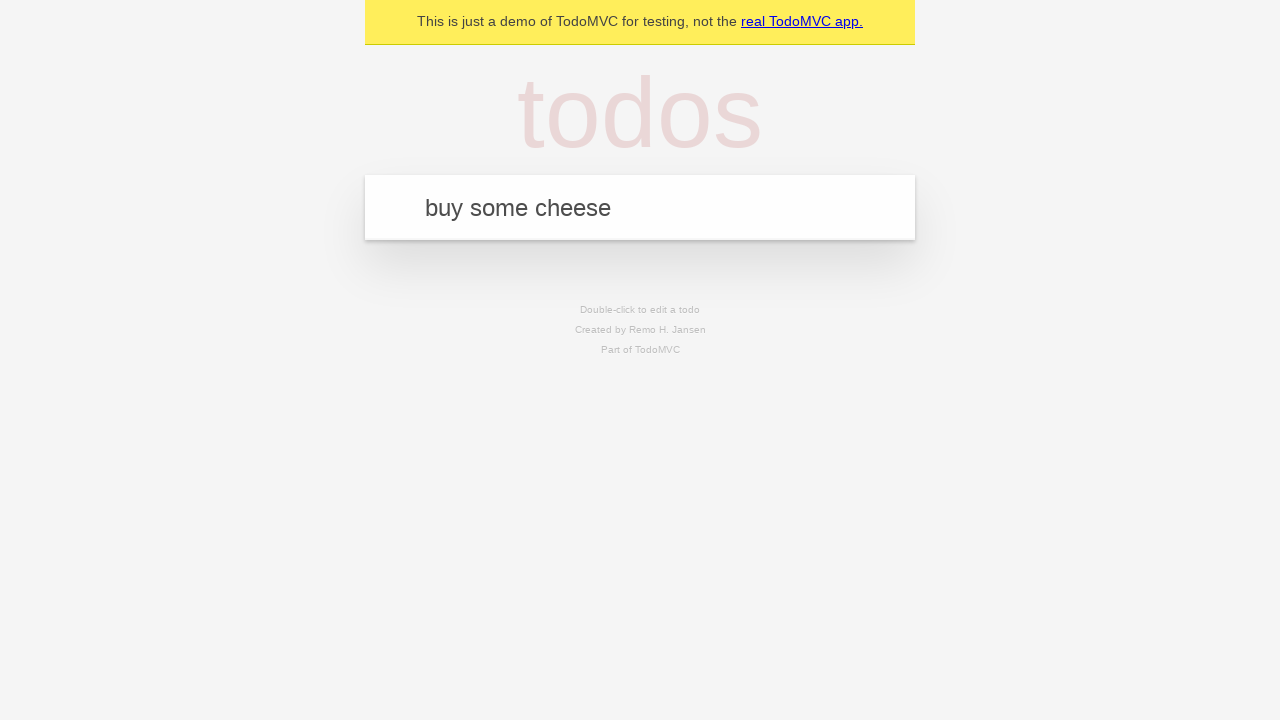

Pressed Enter to create todo item 'buy some cheese' on internal:attr=[placeholder="What needs to be done?"i]
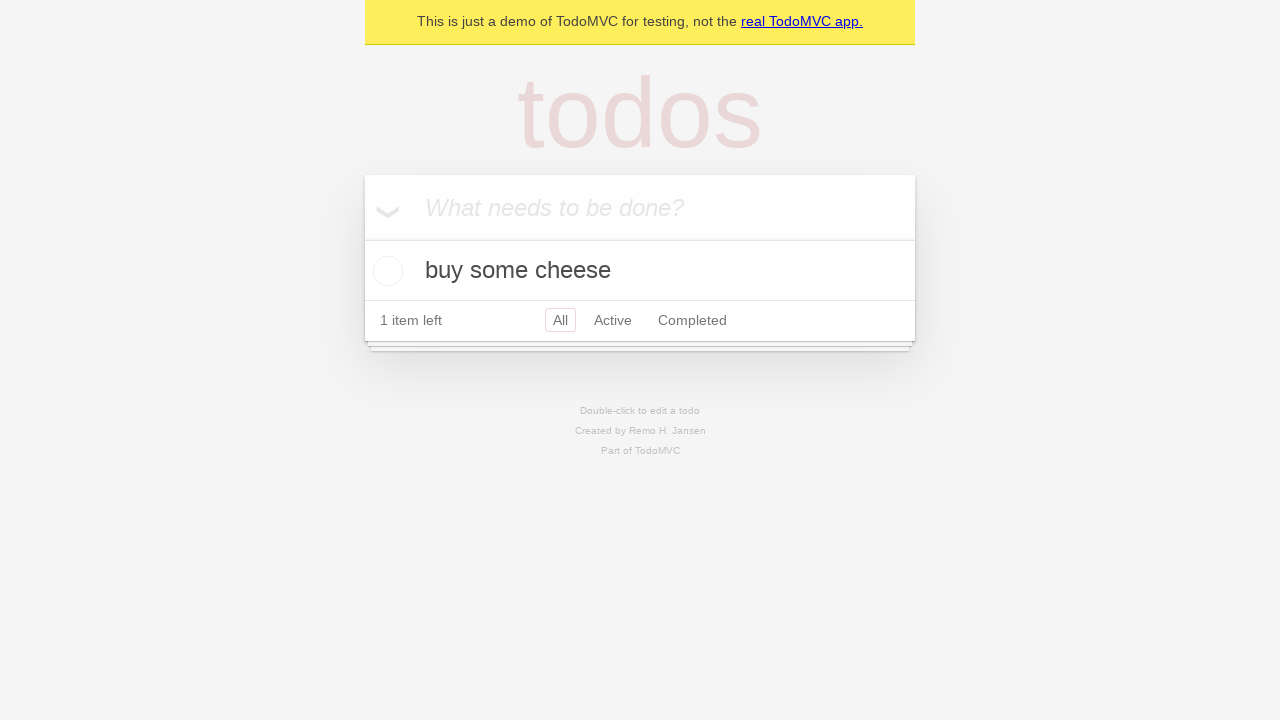

Filled todo input with 'feed the cat' on internal:attr=[placeholder="What needs to be done?"i]
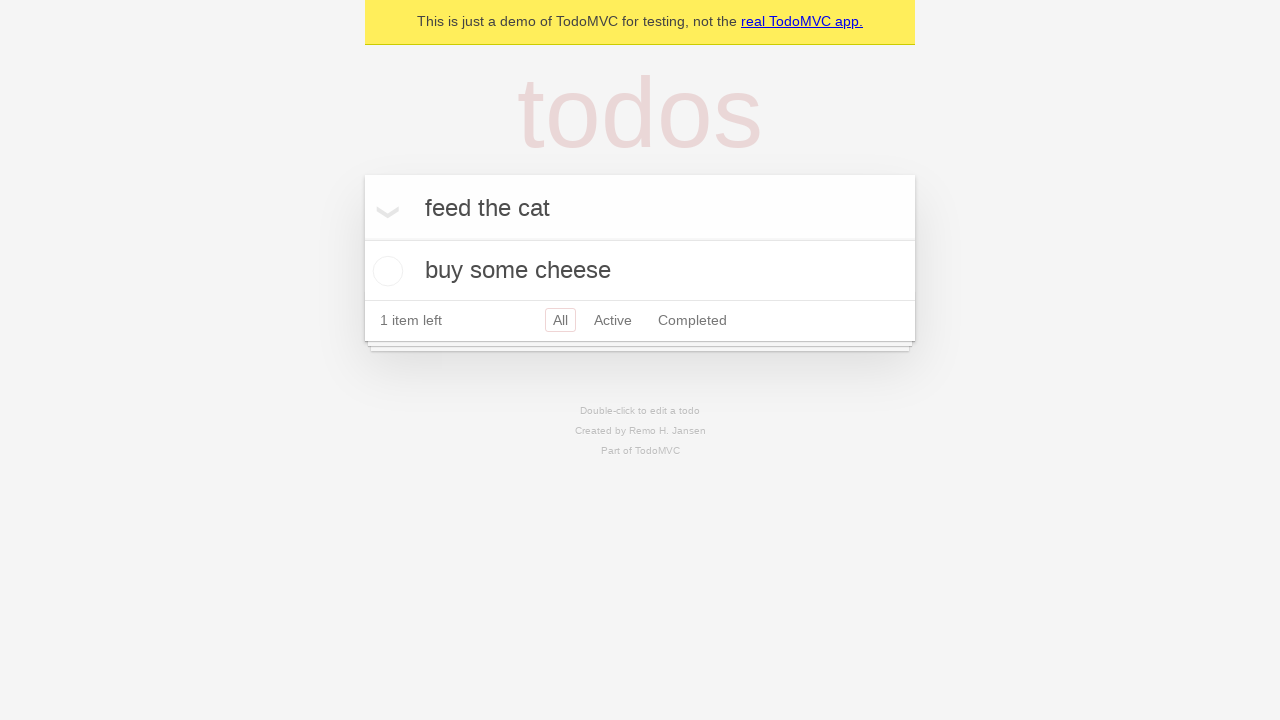

Pressed Enter to create todo item 'feed the cat' on internal:attr=[placeholder="What needs to be done?"i]
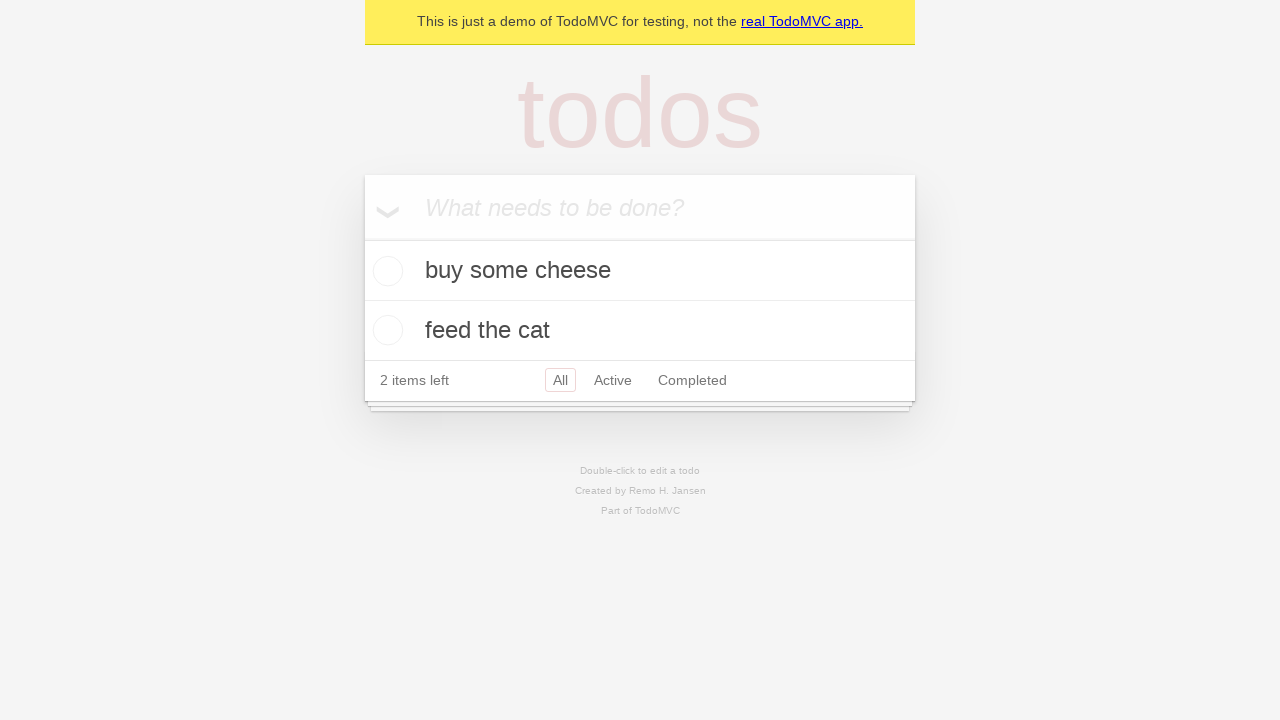

Filled todo input with 'book a doctors appointment' on internal:attr=[placeholder="What needs to be done?"i]
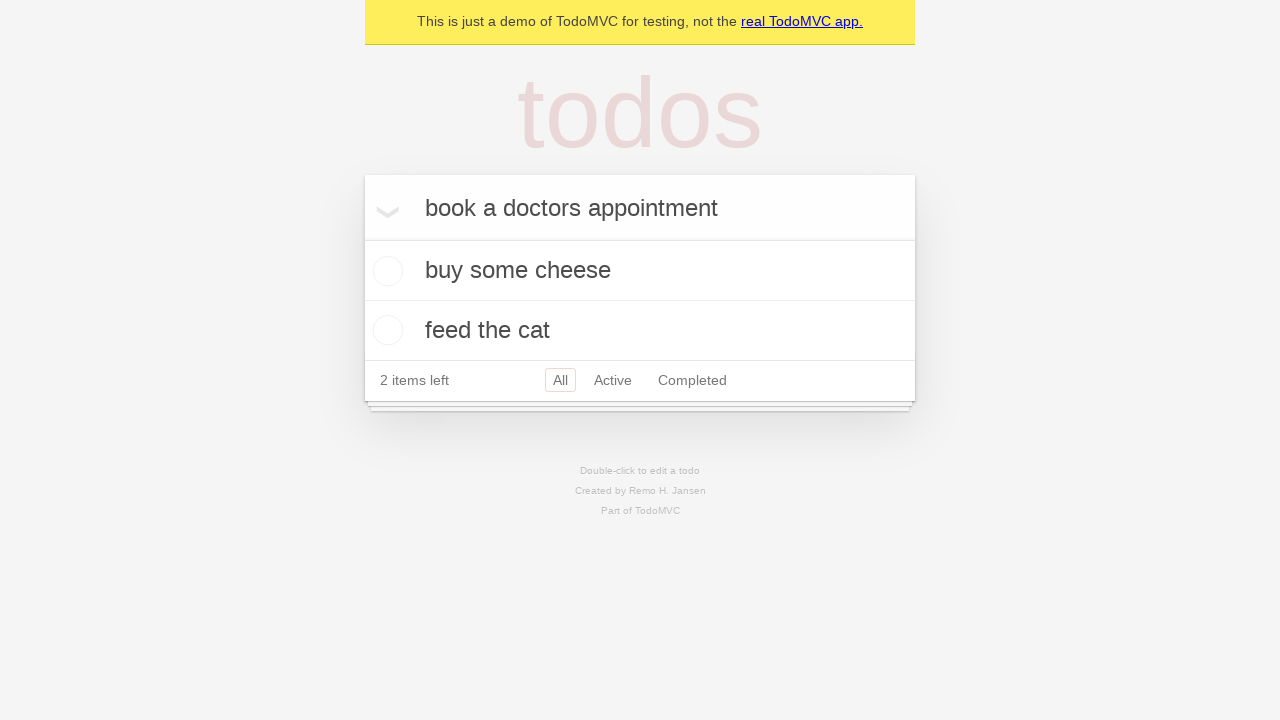

Pressed Enter to create todo item 'book a doctors appointment' on internal:attr=[placeholder="What needs to be done?"i]
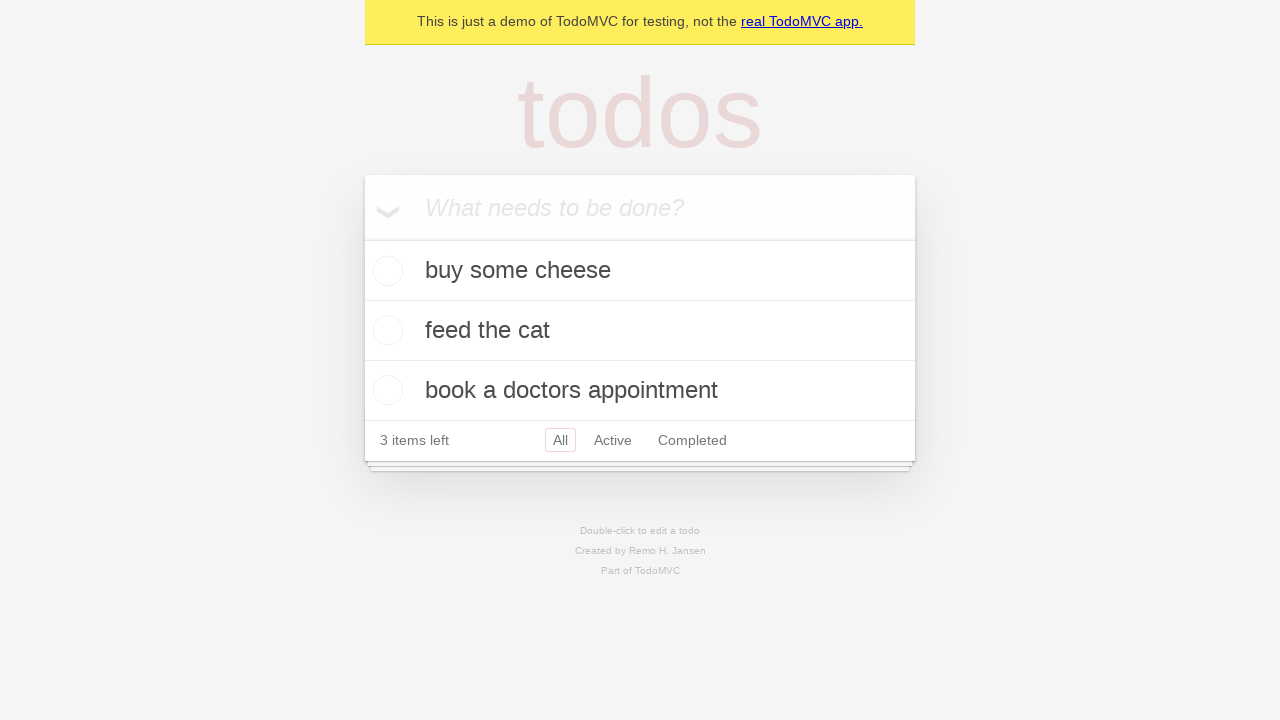

Waited for '3 items left' counter to appear
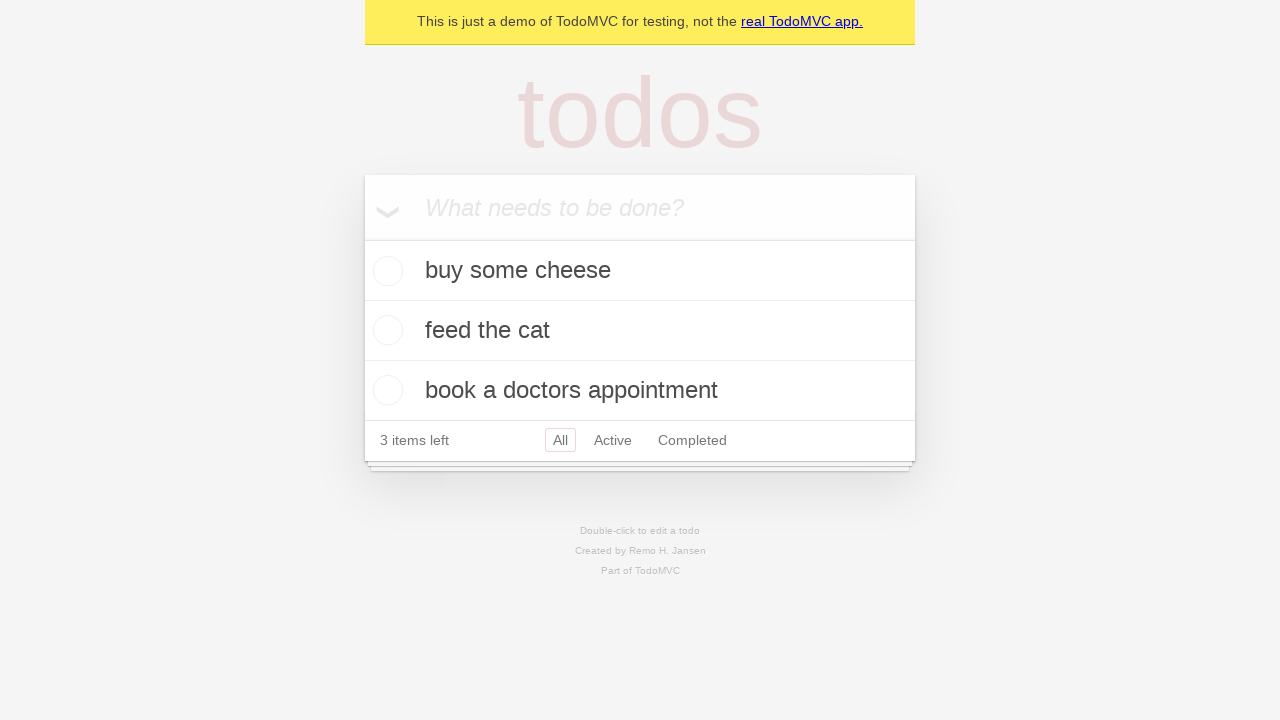

Verified third todo item is visible on the page
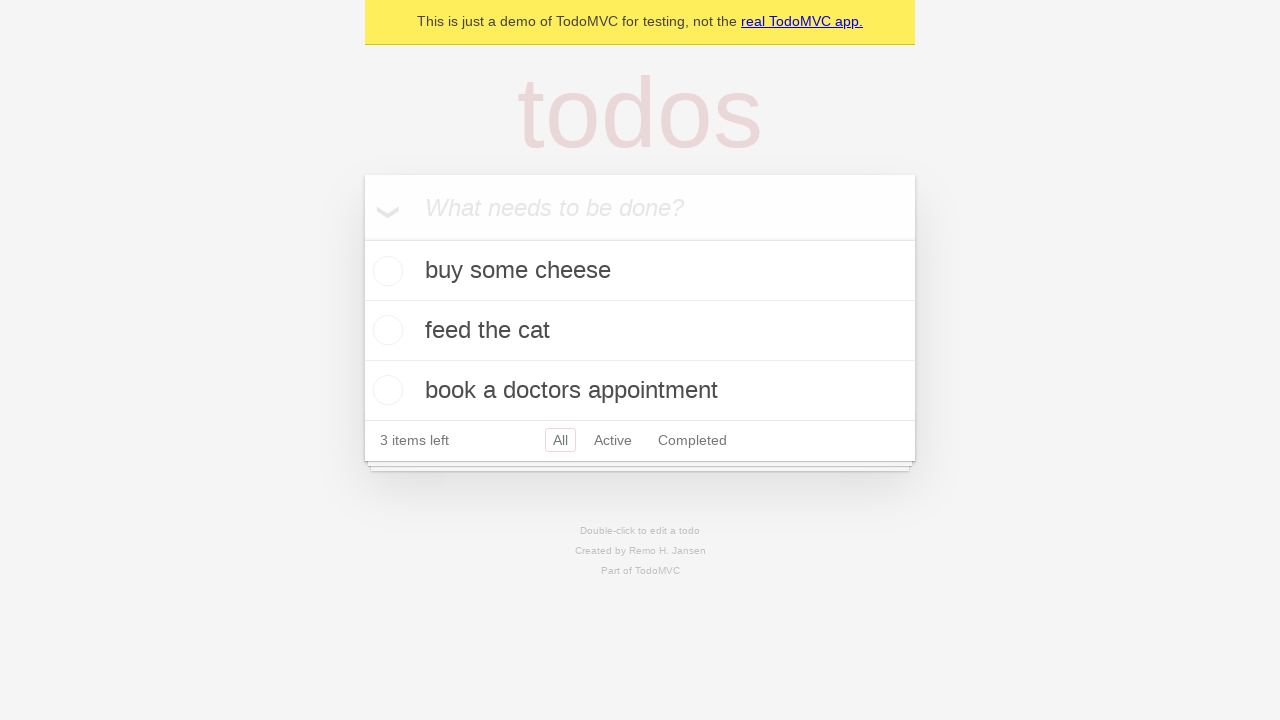

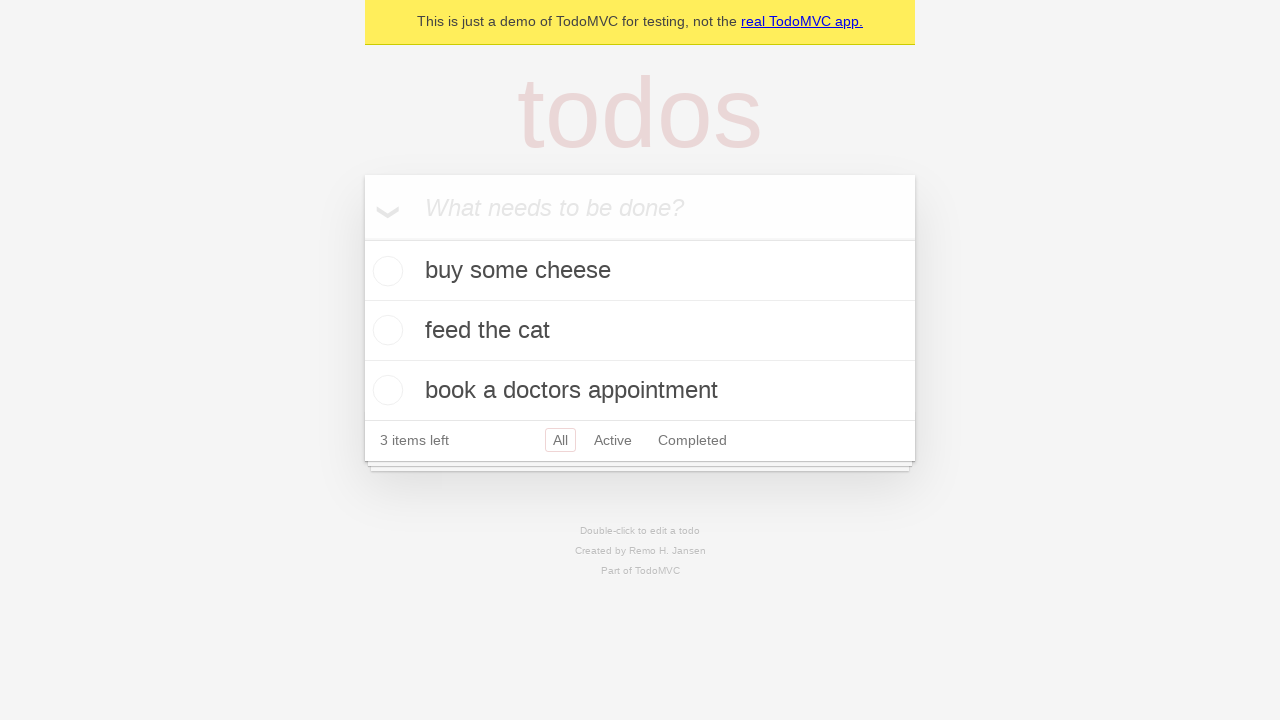